Tests dynamic loading where an element is rendered after a loading bar completes, clicks a button to trigger loading, and waits for the finish text to appear

Starting URL: http://the-internet.herokuapp.com/dynamic_loading/2

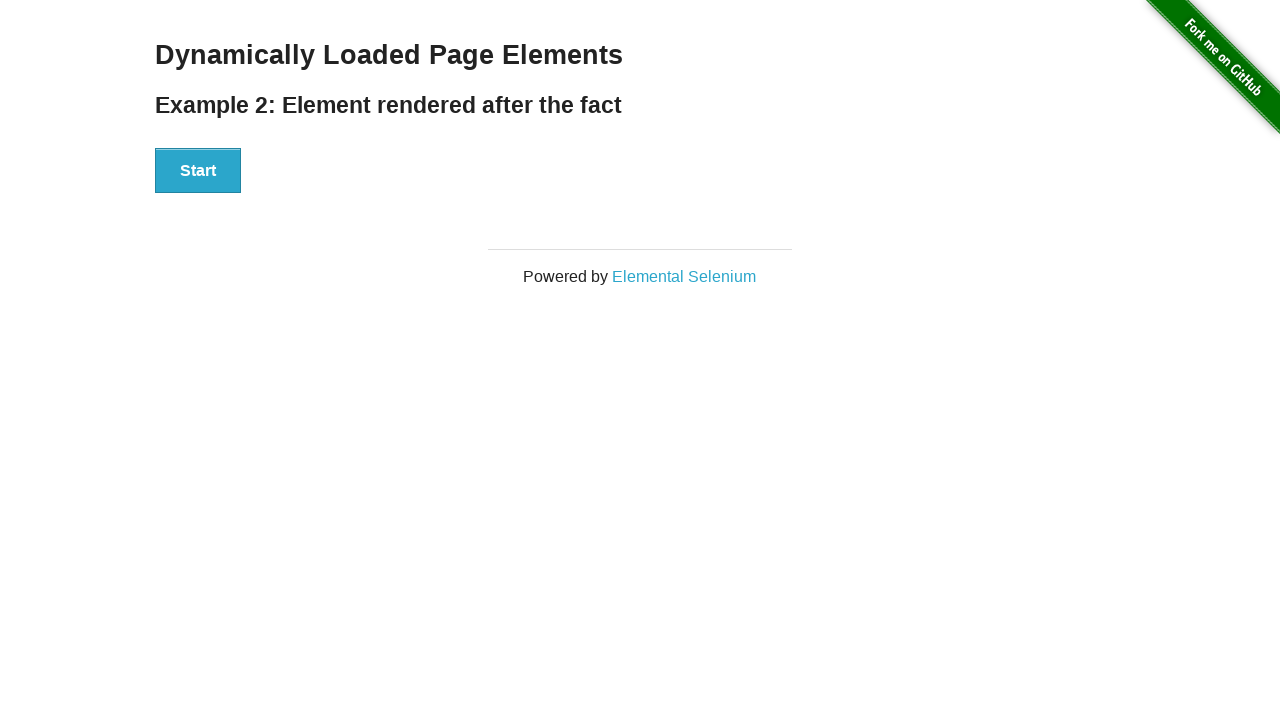

Clicked the Start button to trigger dynamic loading at (198, 171) on #start button
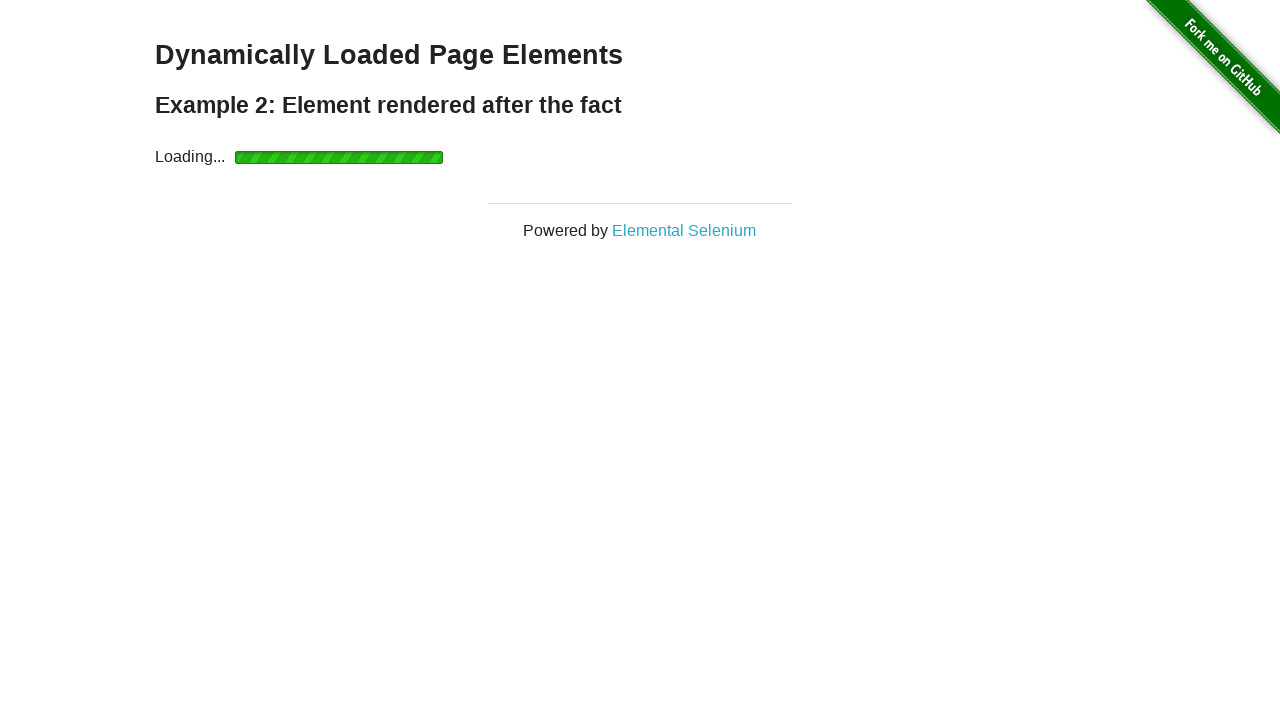

Loading bar completed and finish element appeared
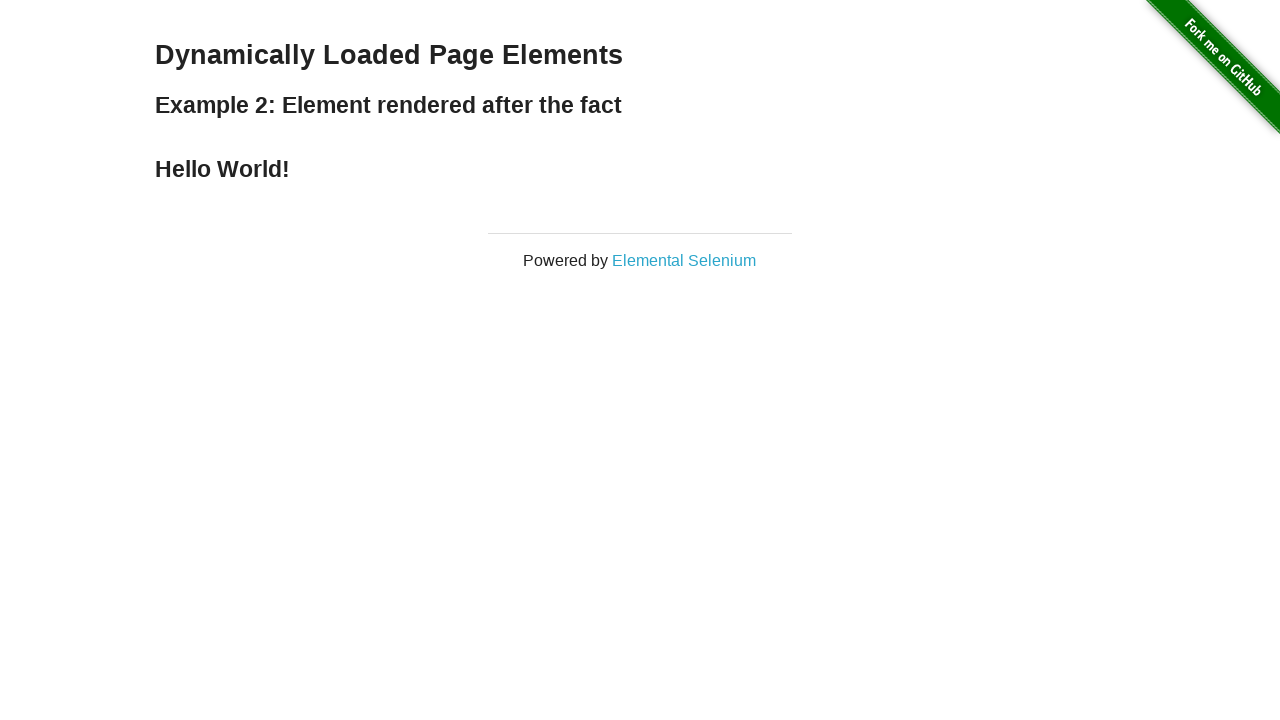

Retrieved text content from finish element
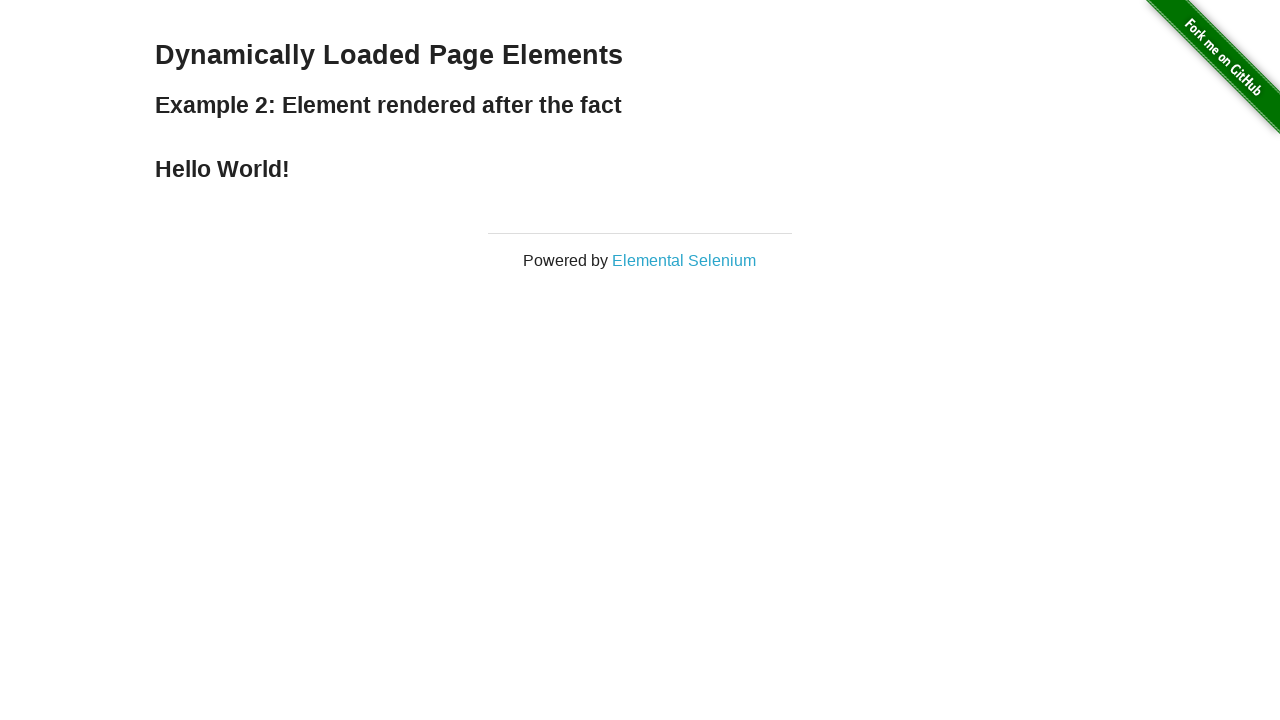

Verified finish text is 'Hello World!'
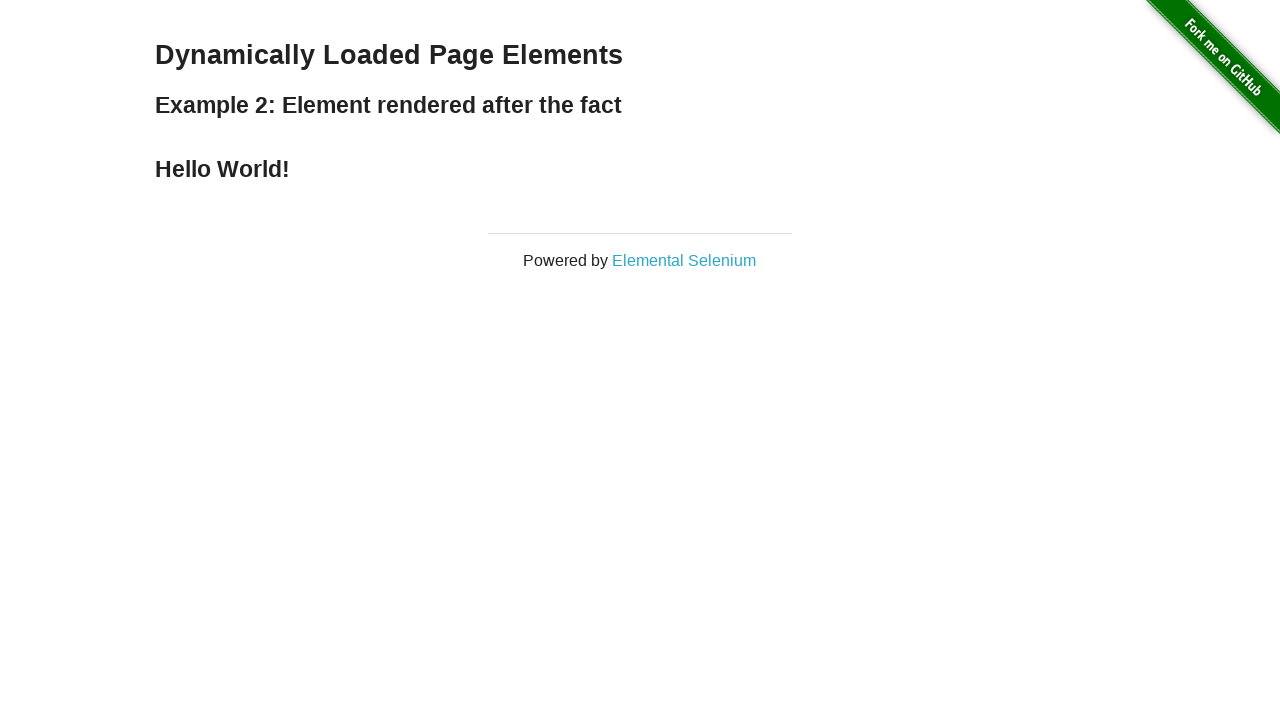

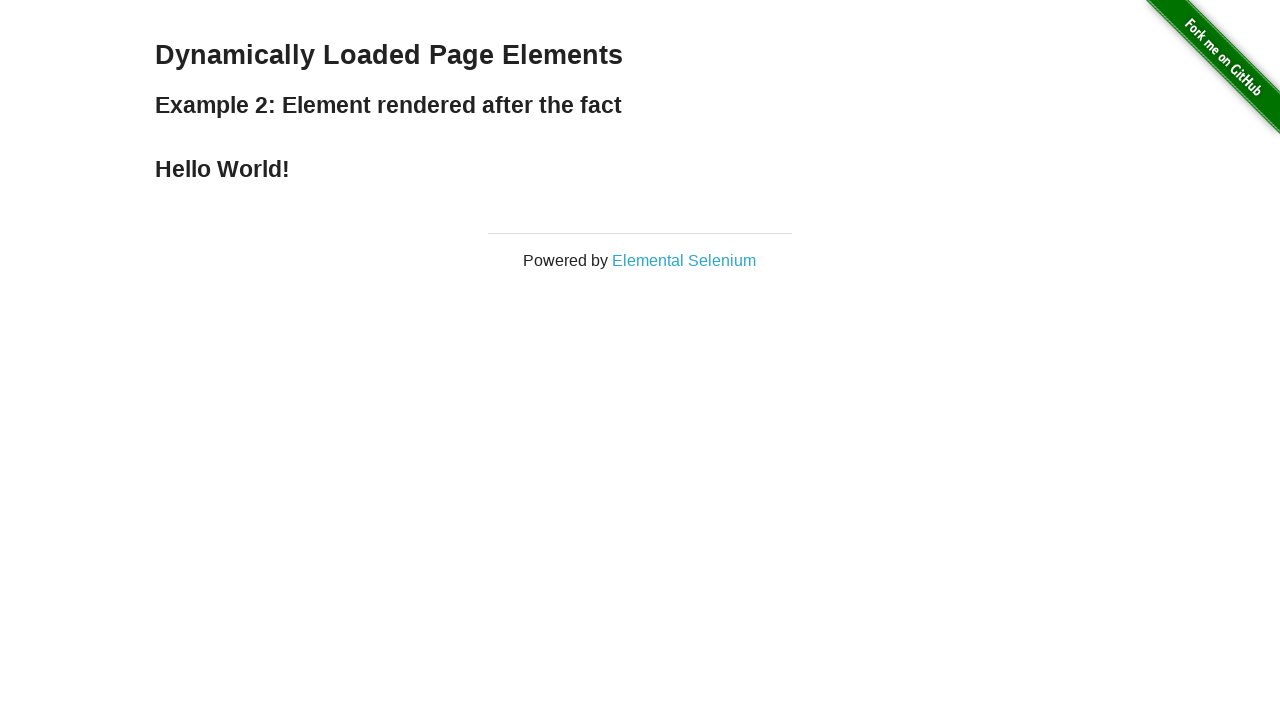